Tests clicking "Contacts" button in header to navigate to contacts page

Starting URL: https://skillfactory.ru/

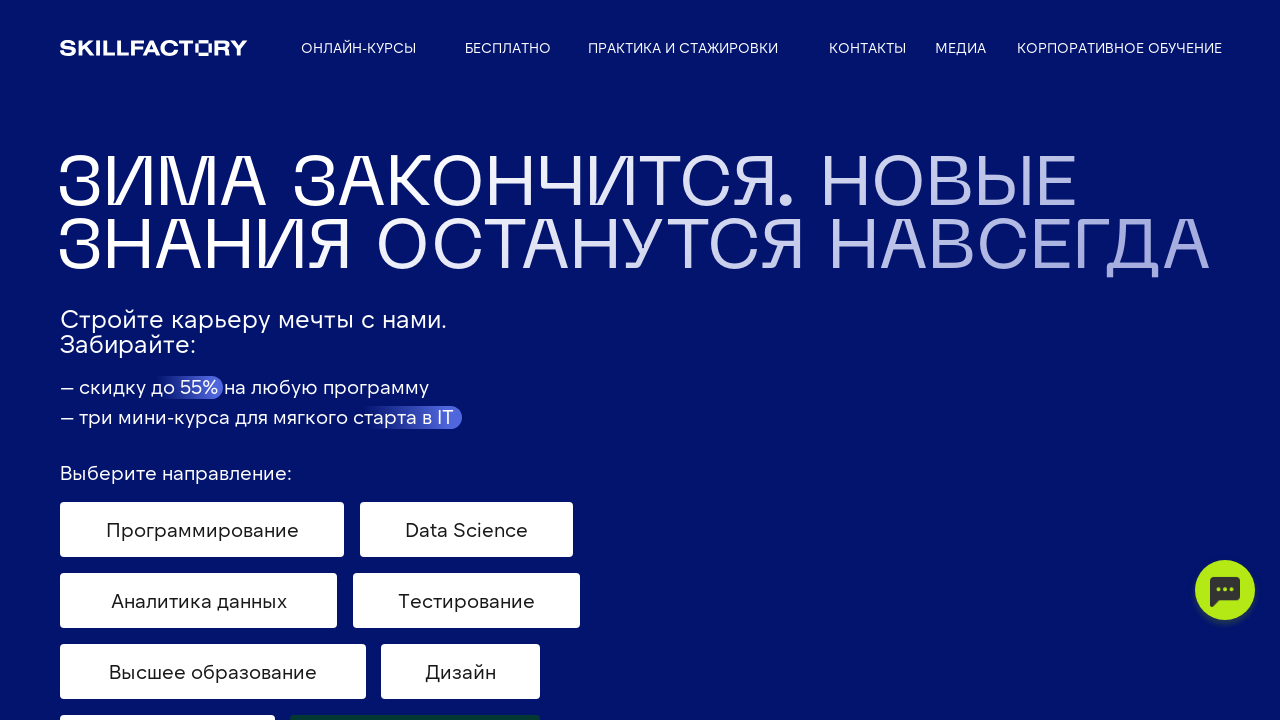

Navigated to https://skillfactory.ru/
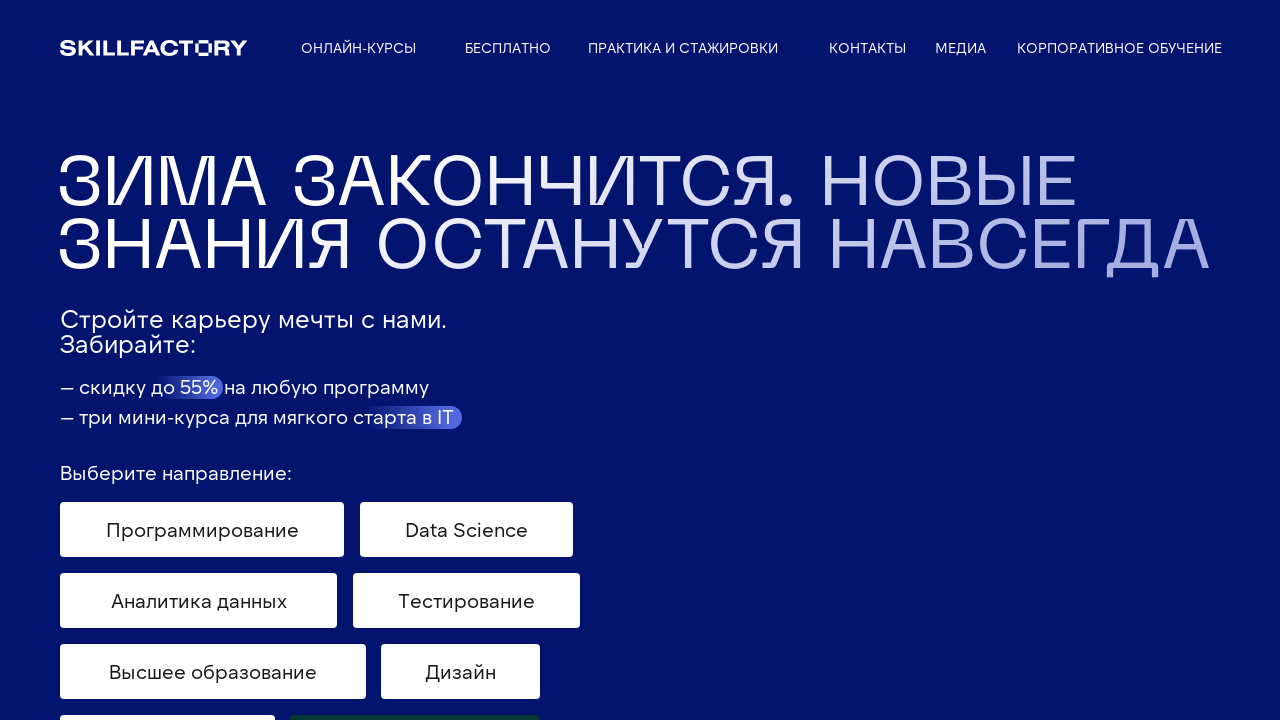

Clicked 'Контакты' (Contacts) button in header at (868, 48) on text=Контакты
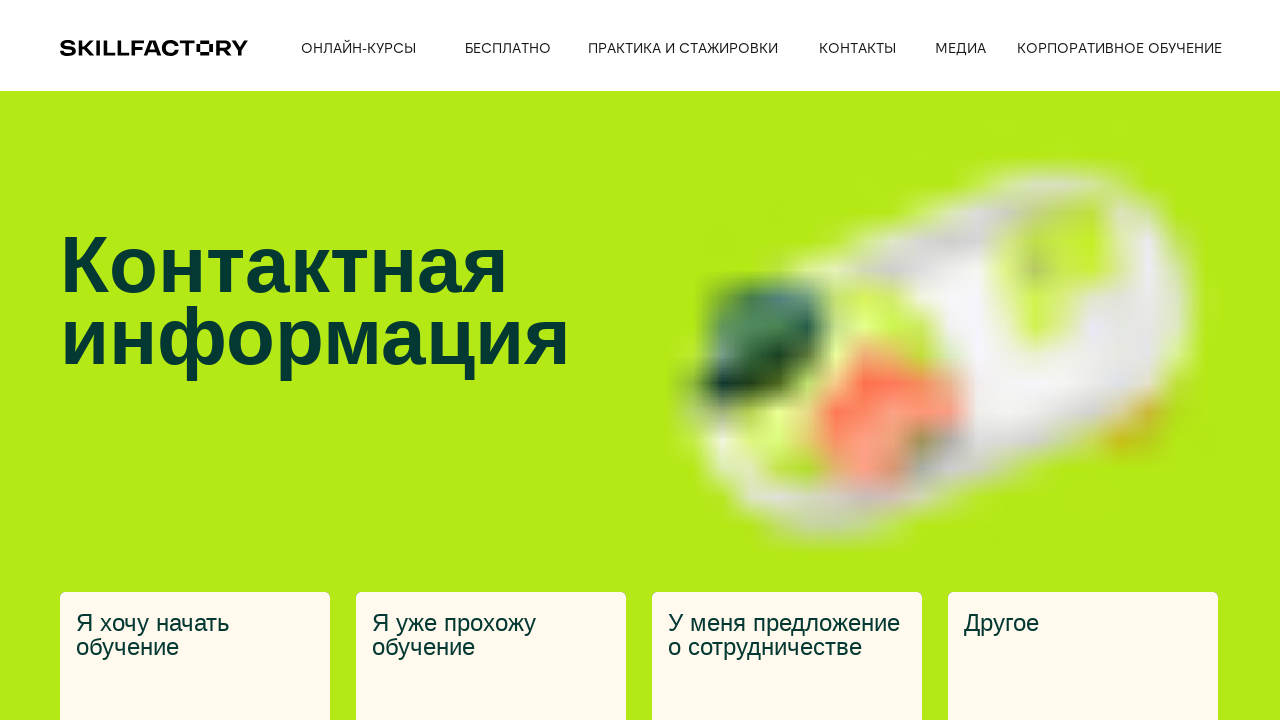

Navigated to contacts page
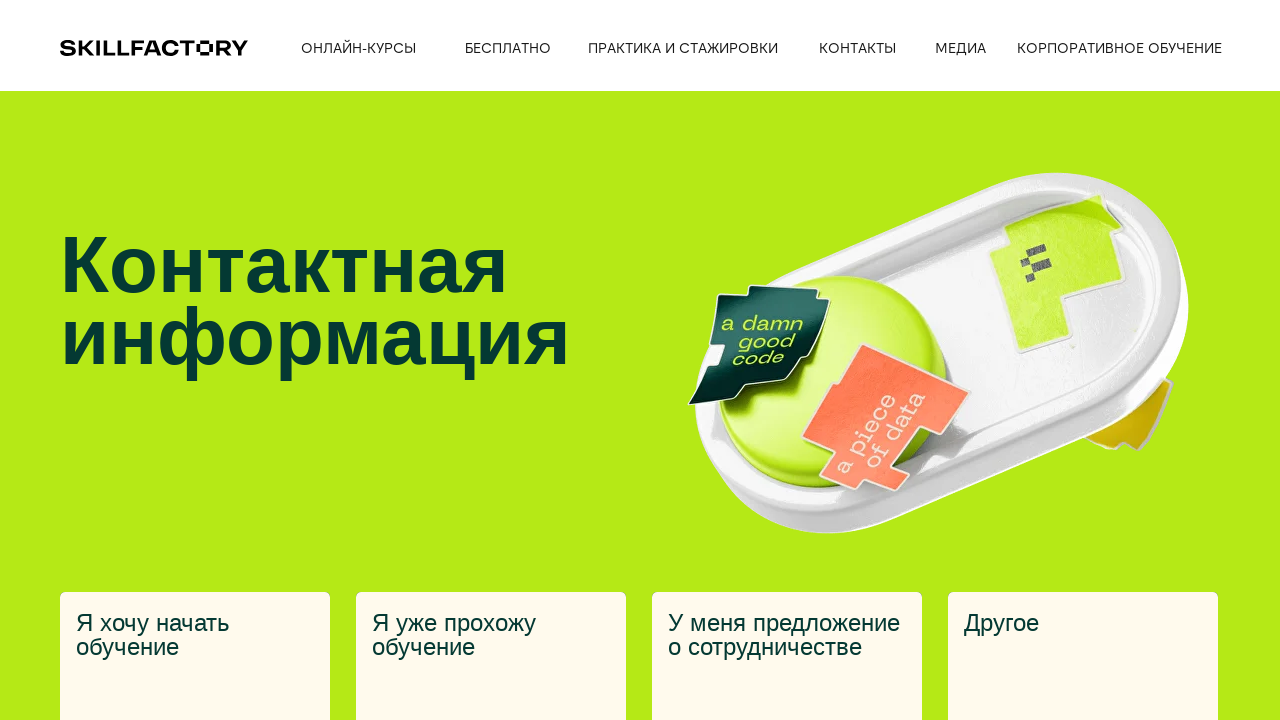

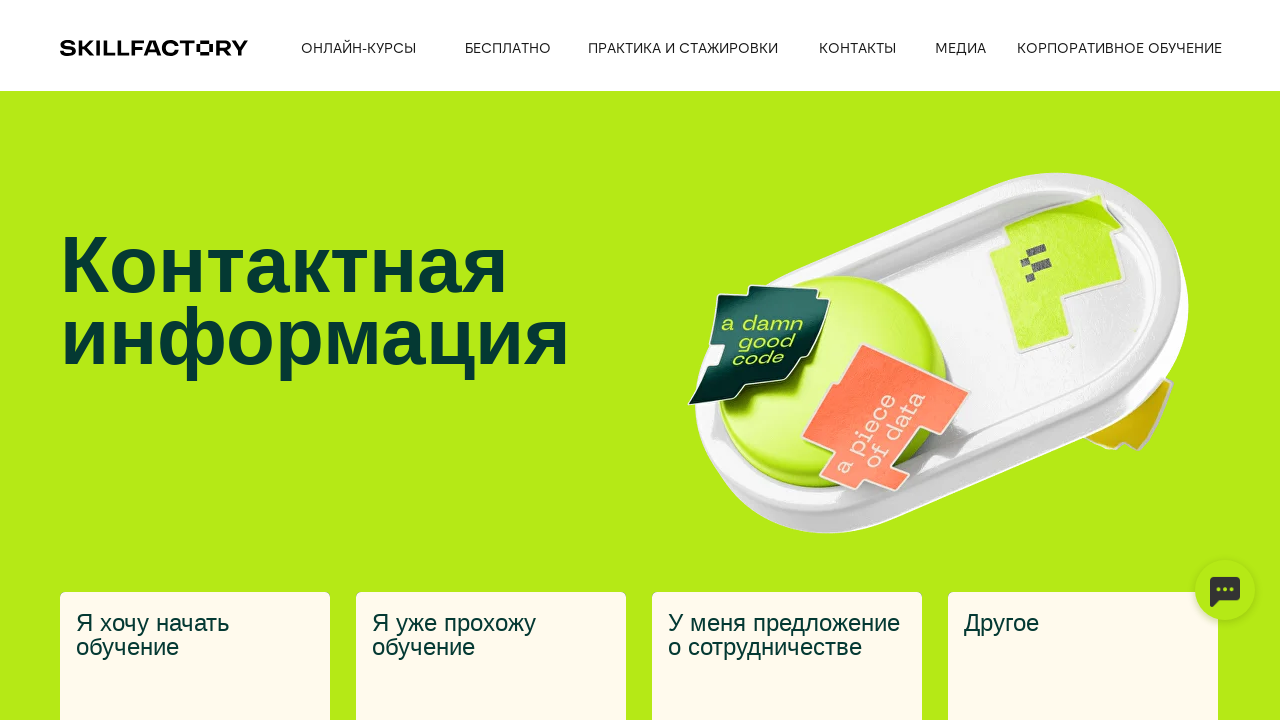